Tests file download functionality by clicking on a file link to initiate download

Starting URL: https://the-internet.herokuapp.com/download

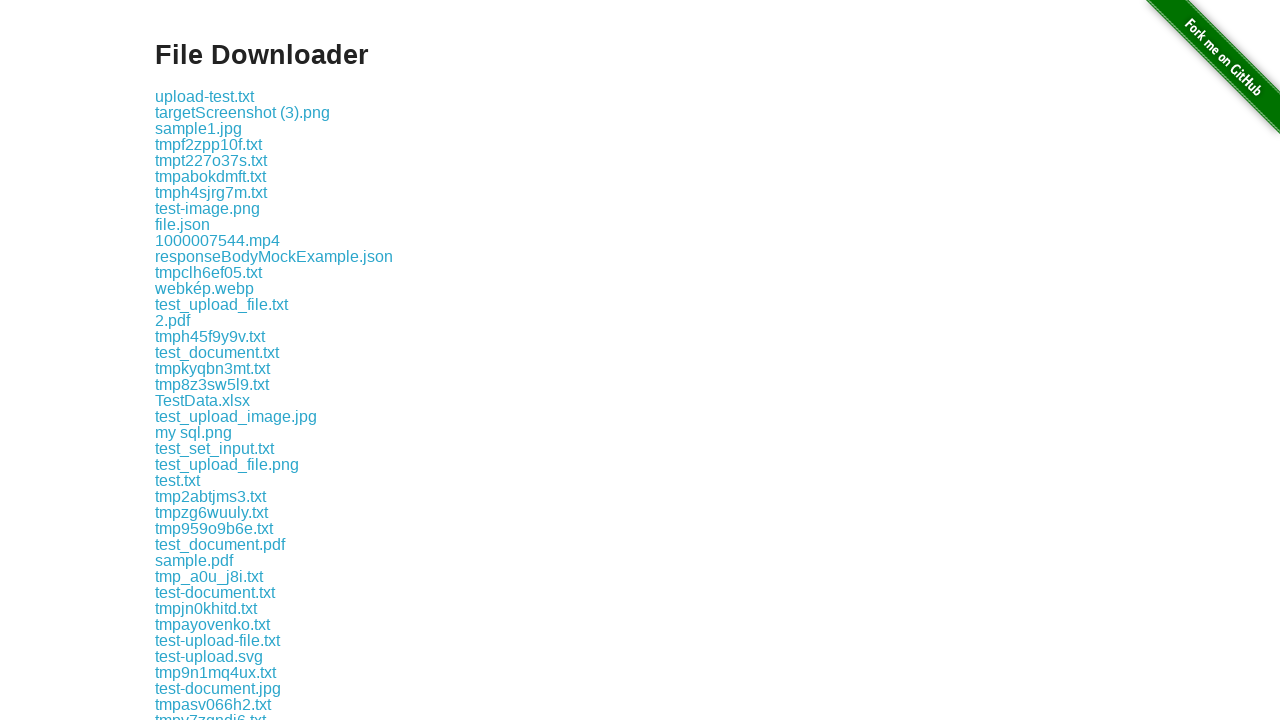

Waited for file link 'some-file.txt' to be available
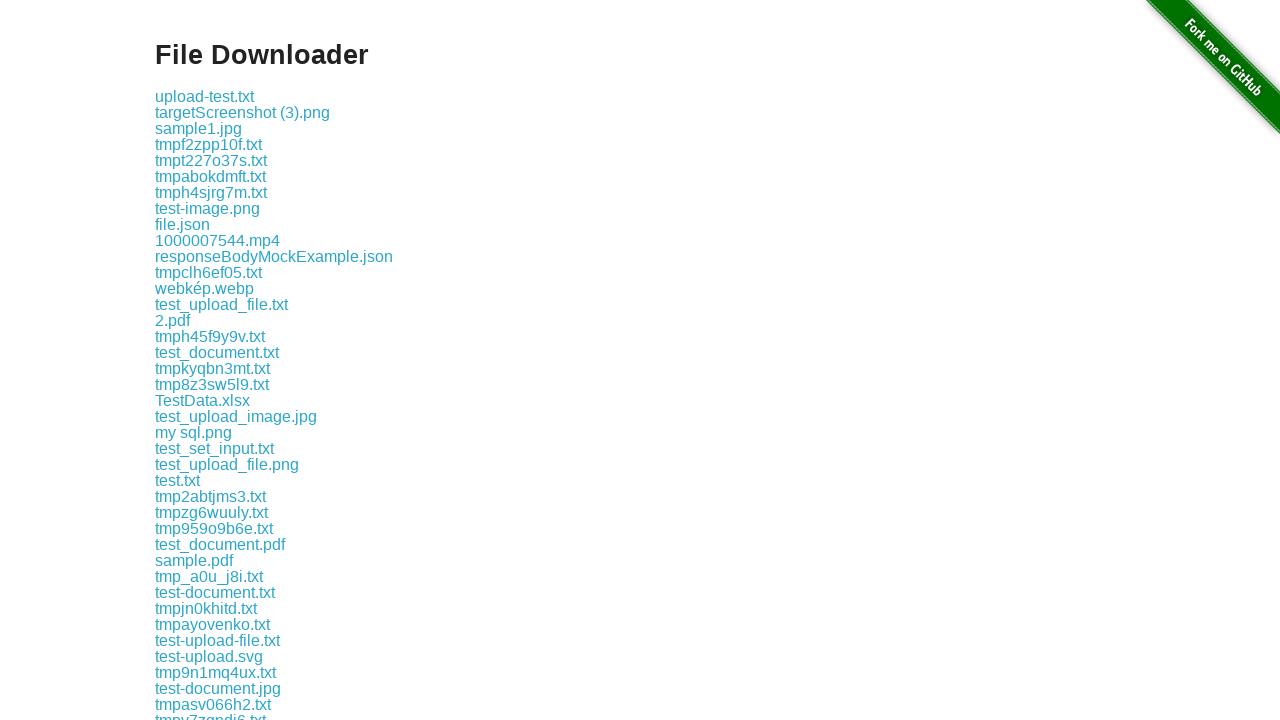

Located the file link element
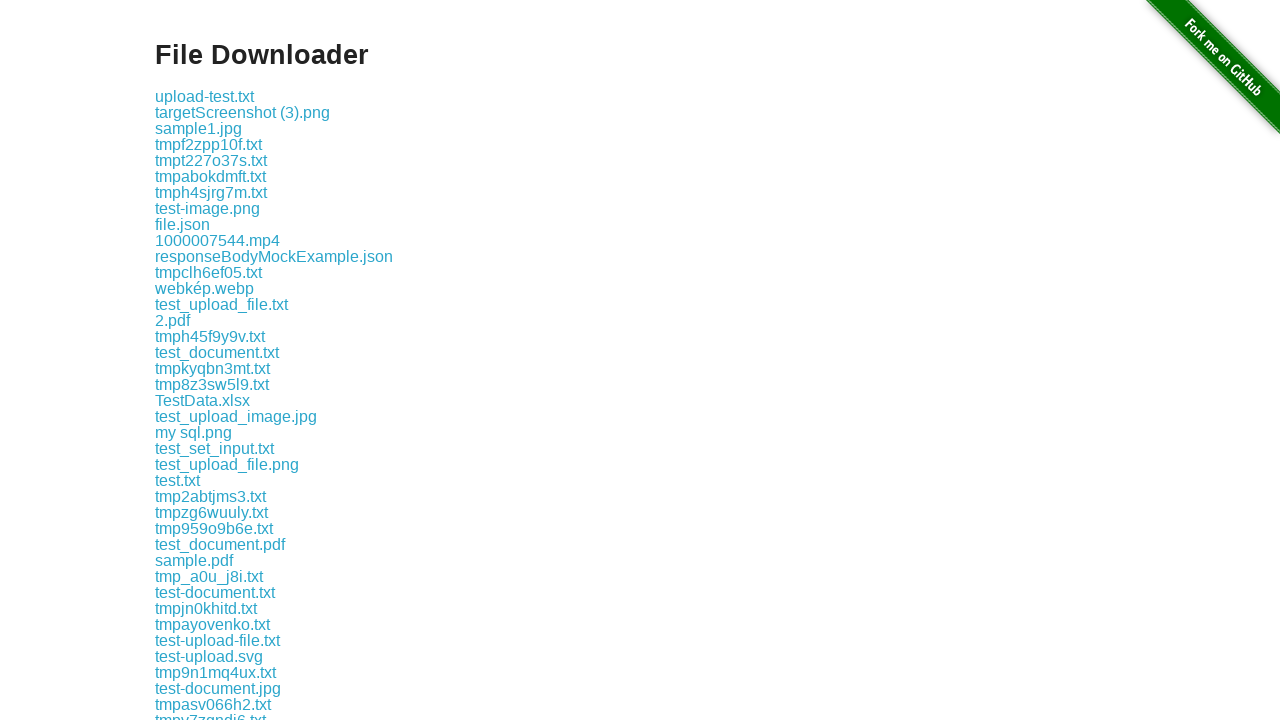

Scrolled file link into view
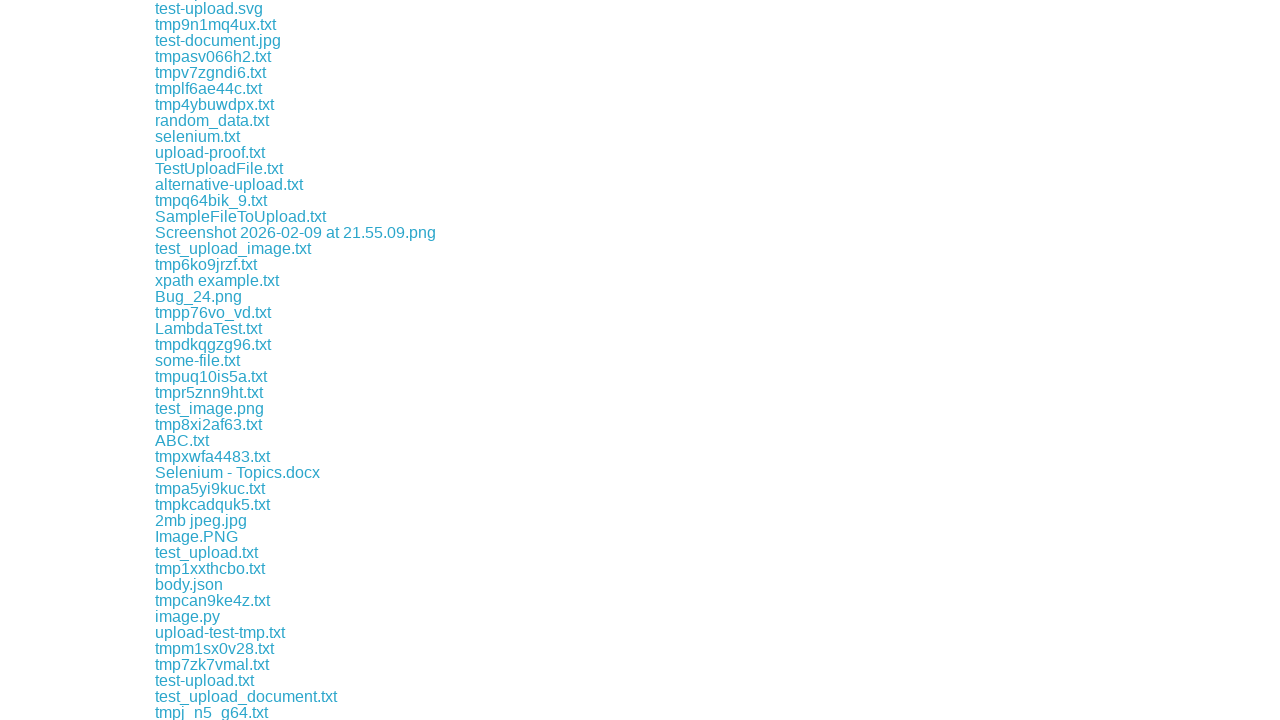

Clicked on 'some-file.txt' file link to initiate download at (198, 360) on a:has-text('some-file.txt')
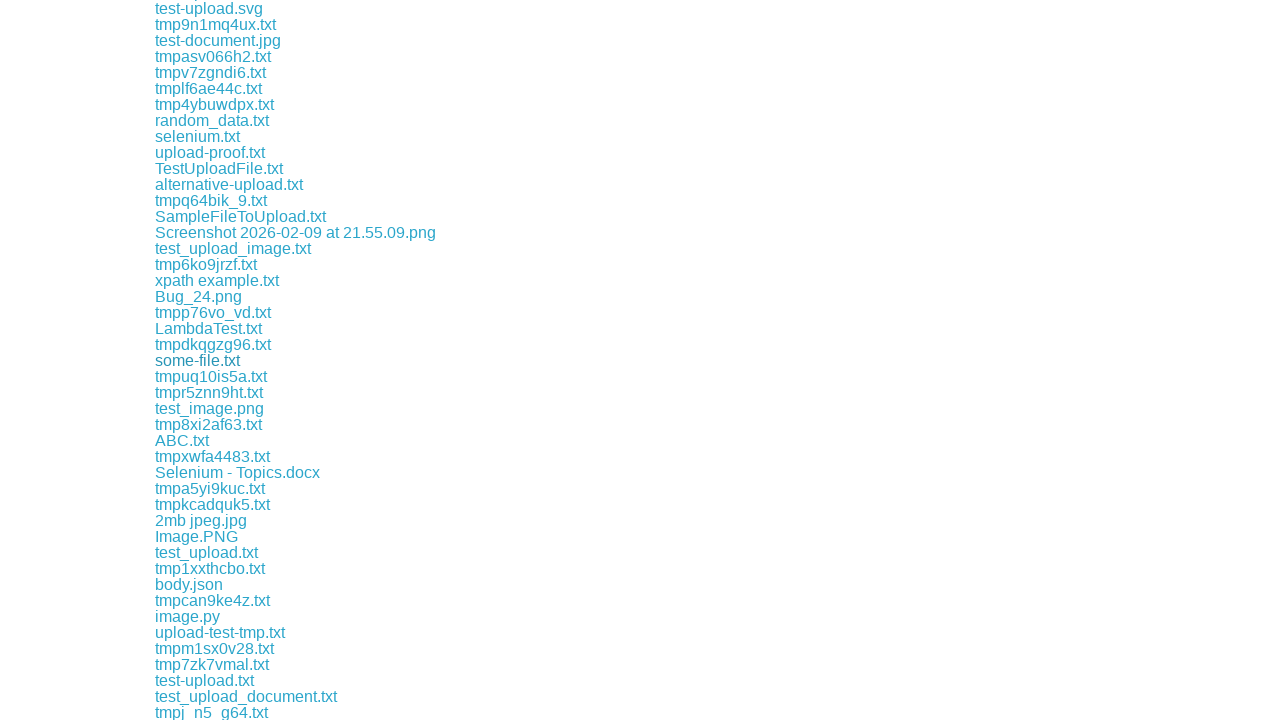

Waited 2 seconds for download to initiate
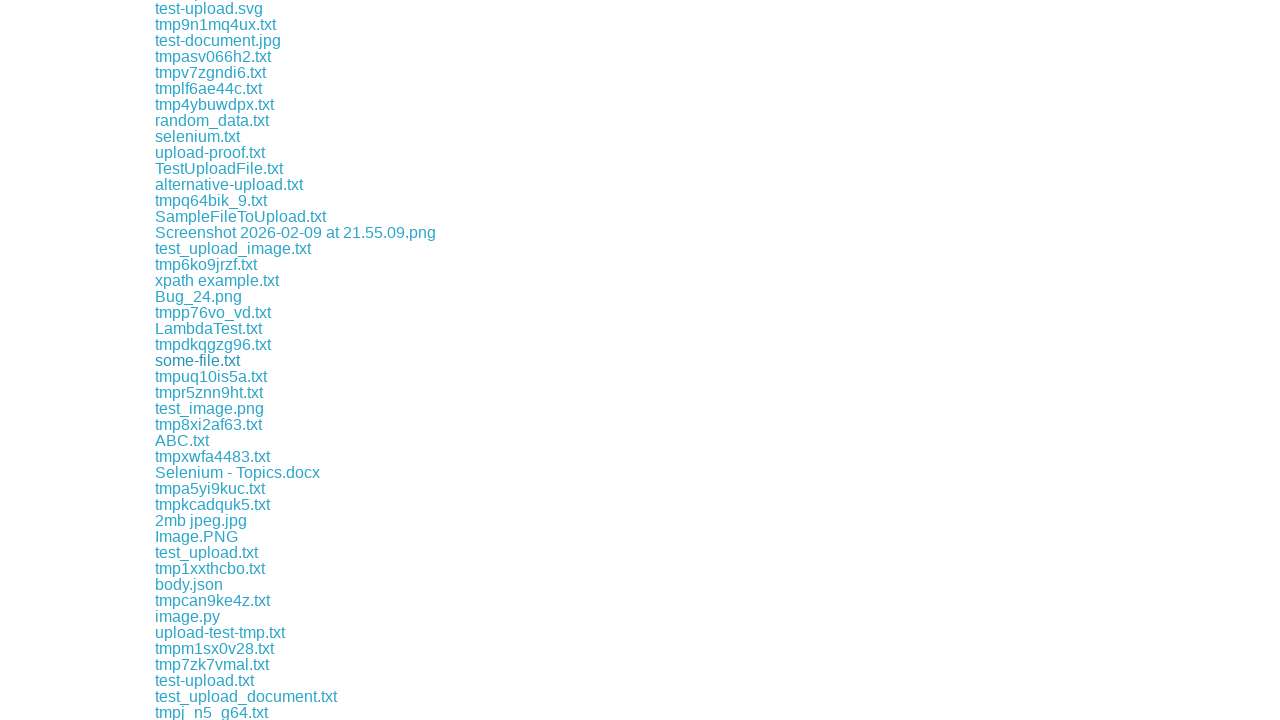

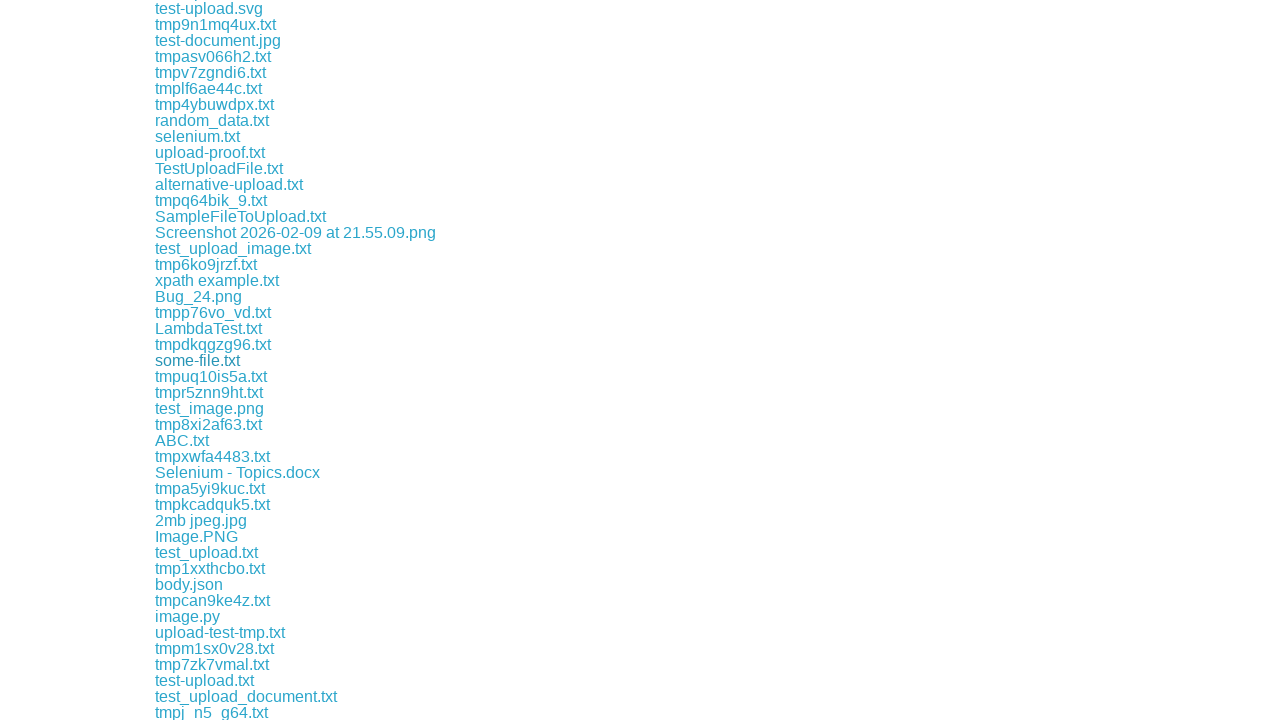